Tests flight booking form by selecting the round trip radio button and verifying it becomes selected and enables the return date field

Starting URL: https://rahulshettyacademy.com/dropdownsPractise/

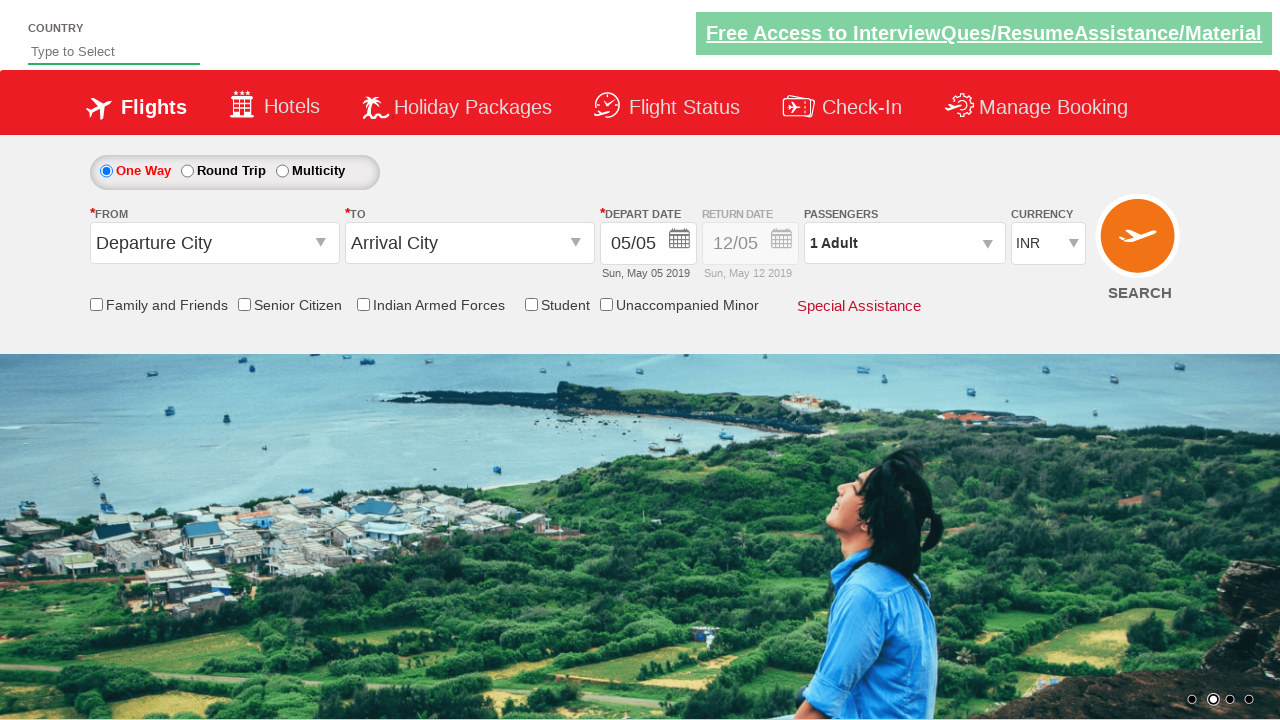

Clicked round trip radio button at (187, 171) on input[id='ctl00_mainContent_rbtnl_Trip_1']
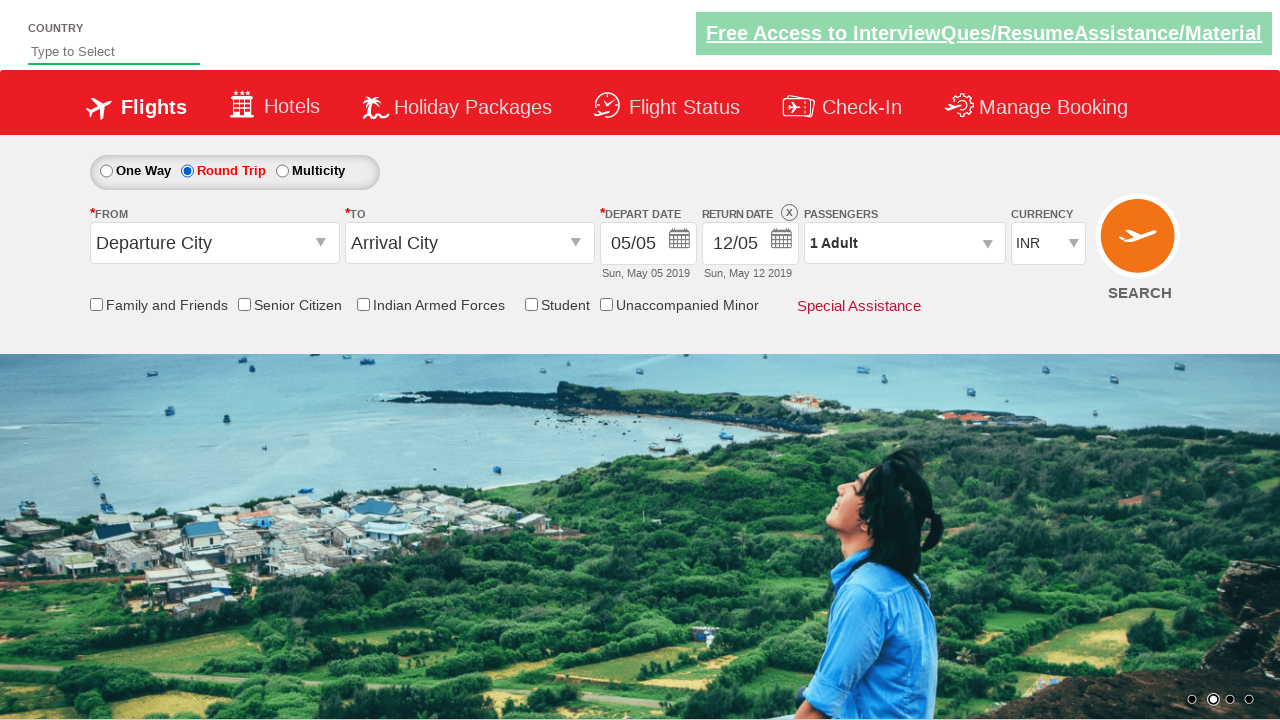

Verified round trip radio button is selected
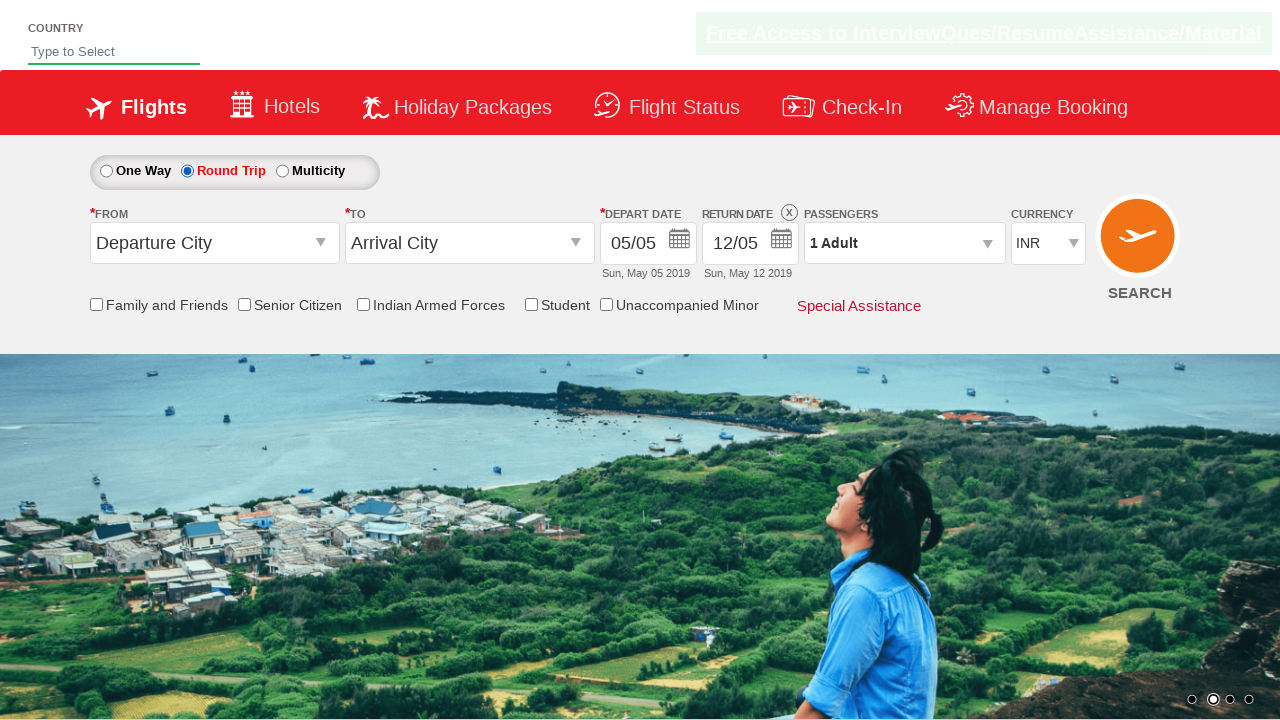

Located return date field div
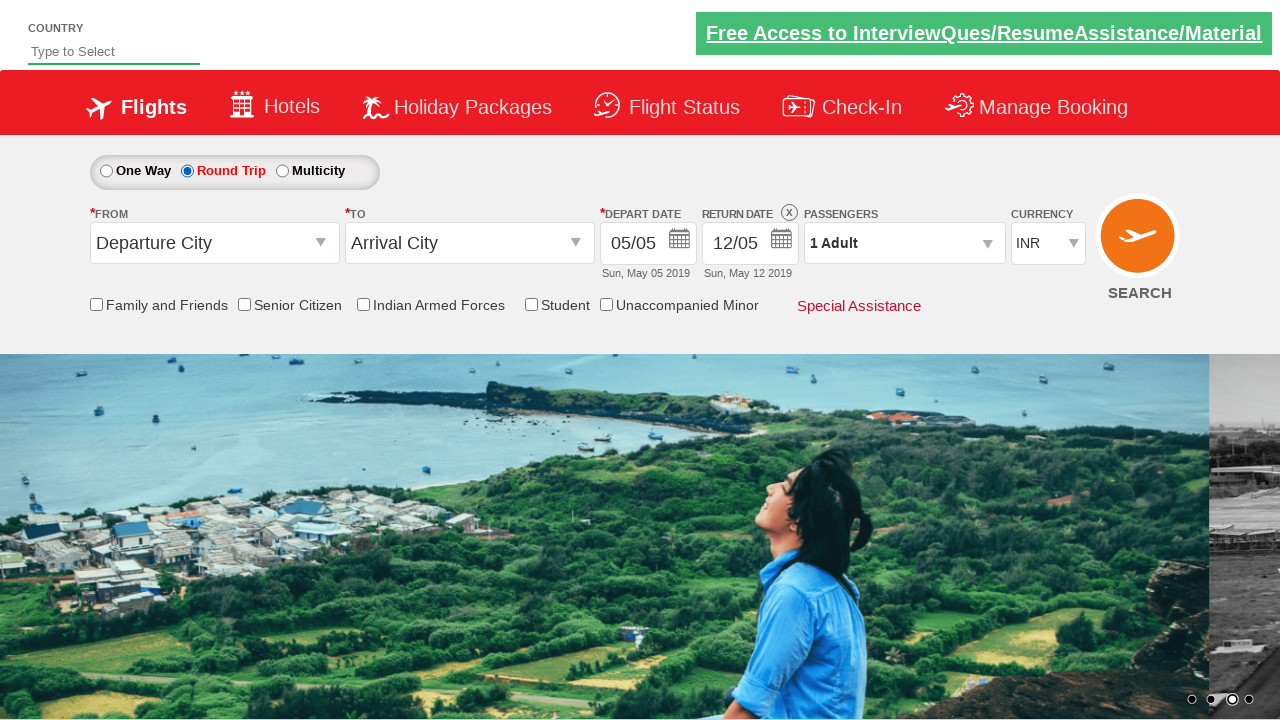

Retrieved style attribute from return date field
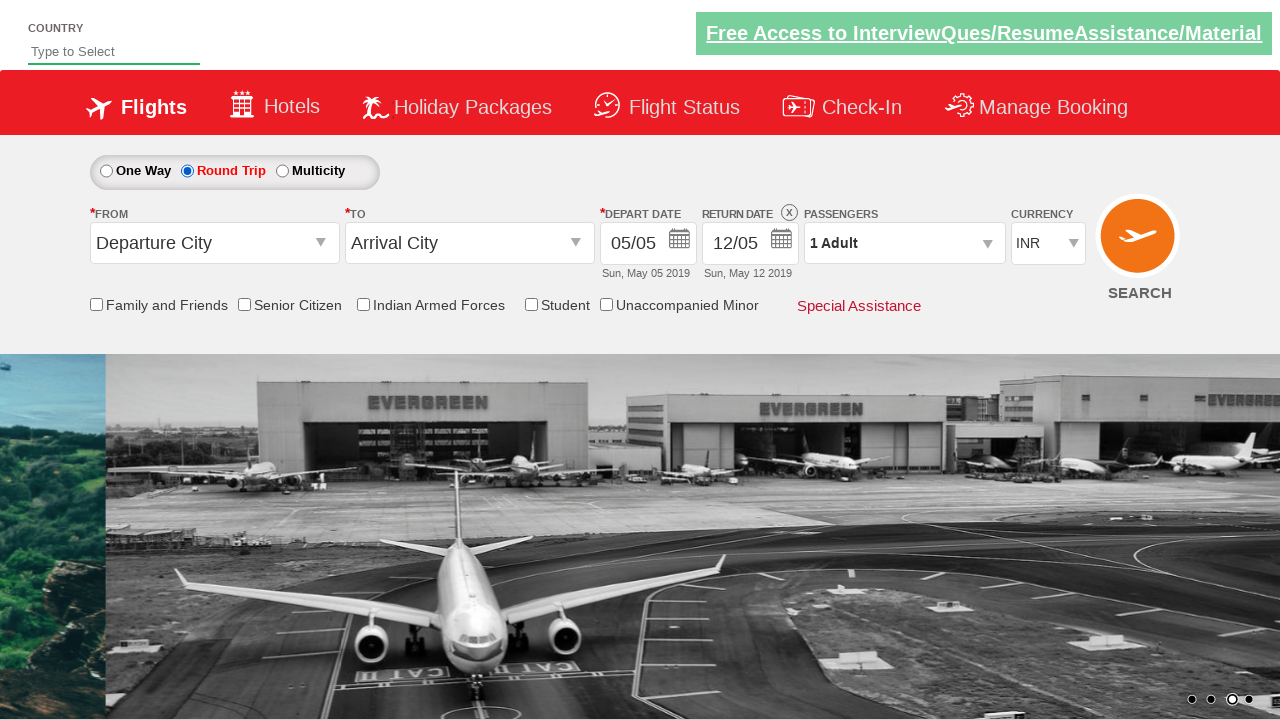

Verified return date field is enabled (opacity: 1)
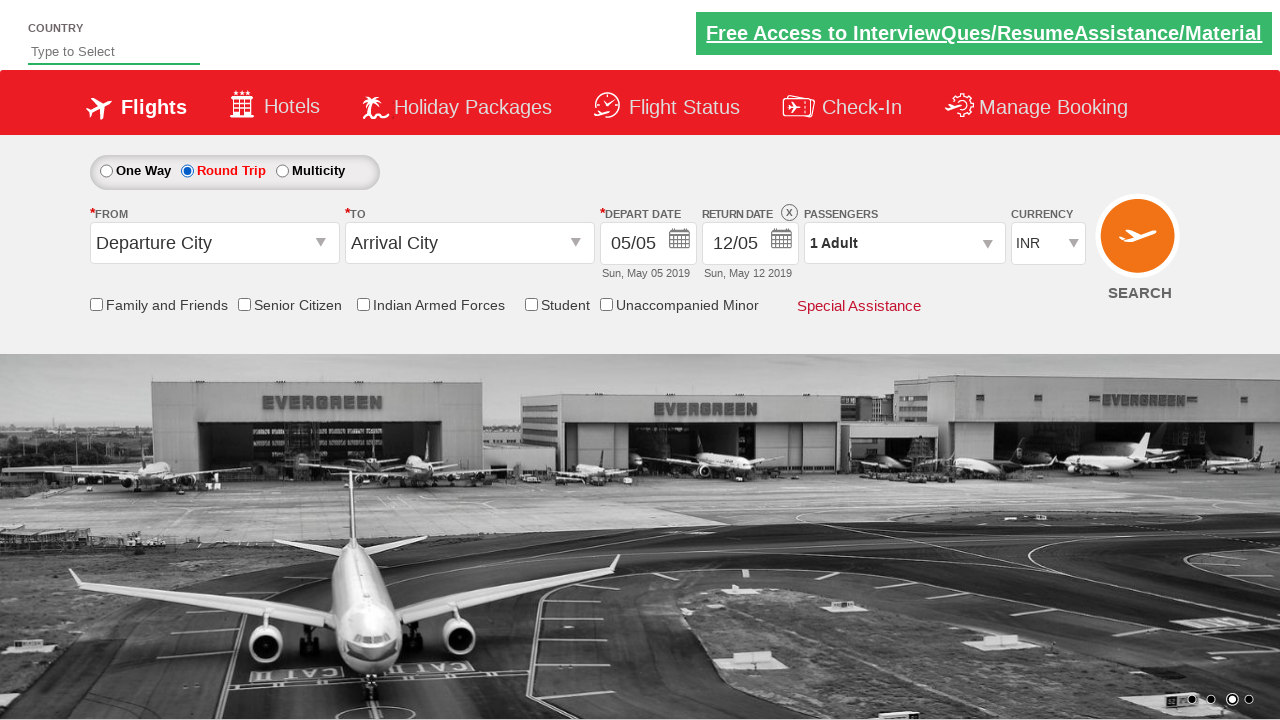

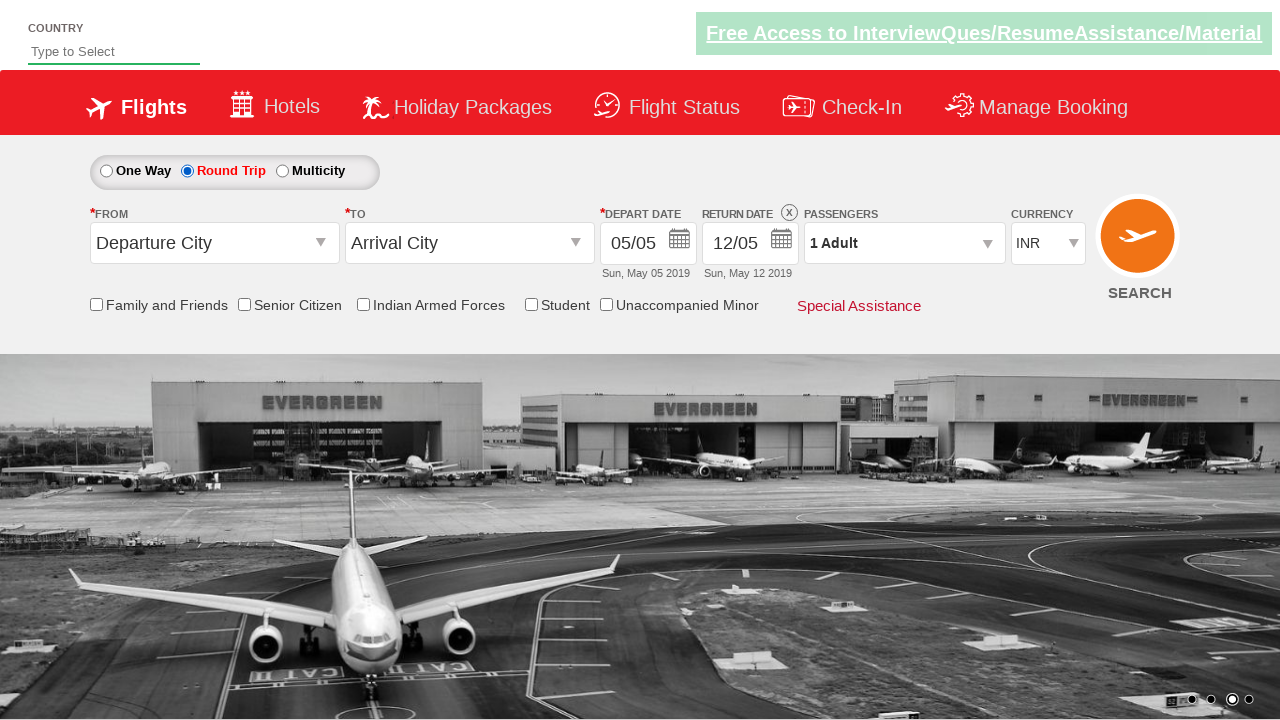